Tests un-marking todo items as complete by unchecking their checkboxes

Starting URL: https://demo.playwright.dev/todomvc

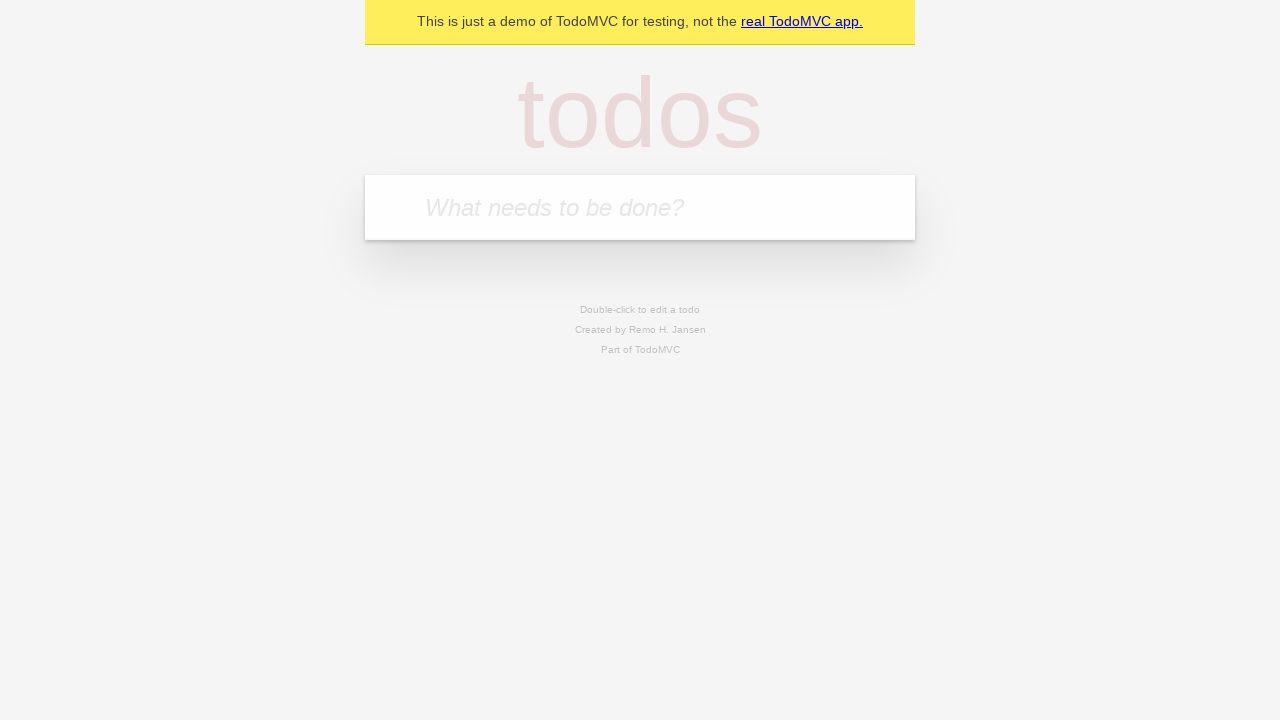

Filled todo input with 'buy some cheese' on internal:attr=[placeholder="What needs to be done?"i]
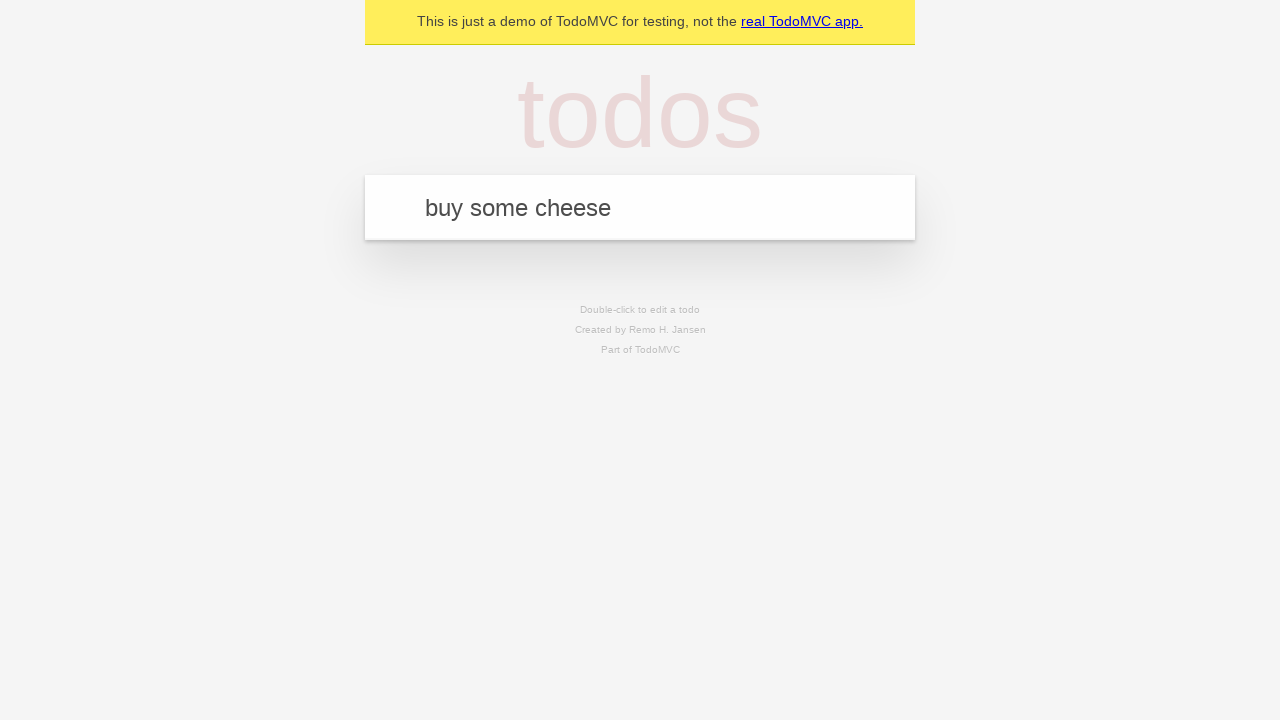

Pressed Enter to add first todo item on internal:attr=[placeholder="What needs to be done?"i]
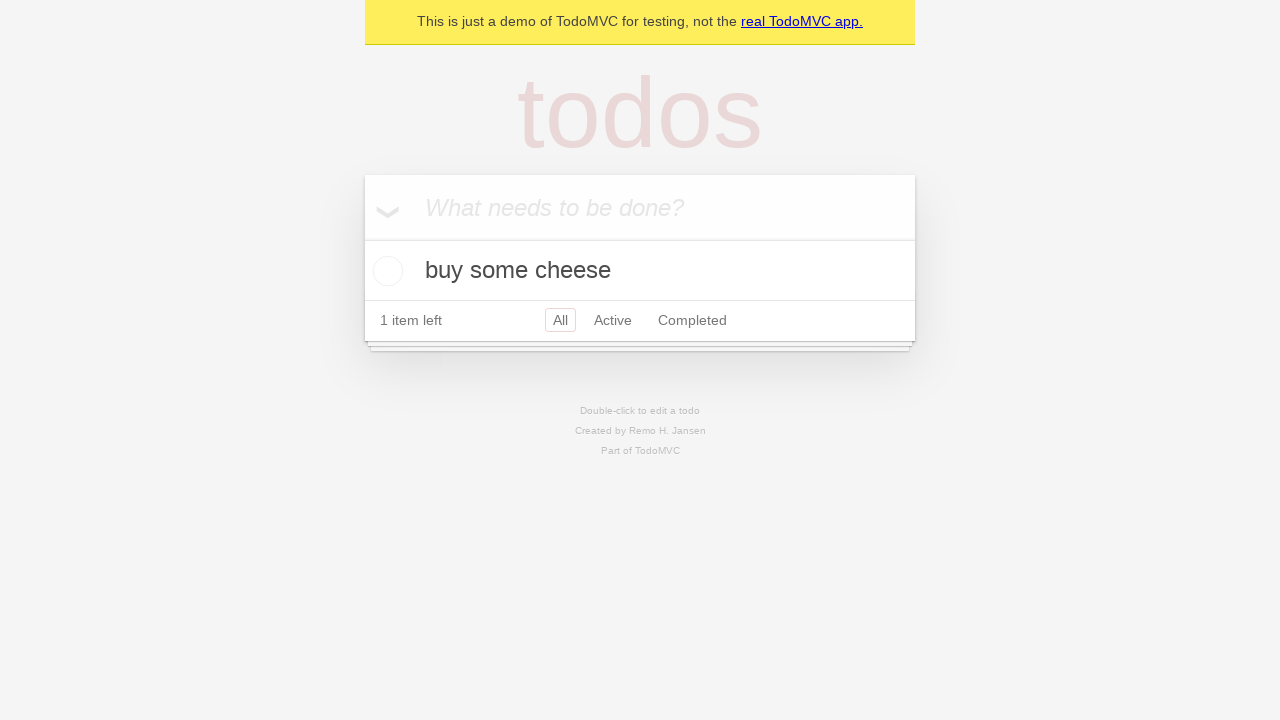

Filled todo input with 'feed the cat' on internal:attr=[placeholder="What needs to be done?"i]
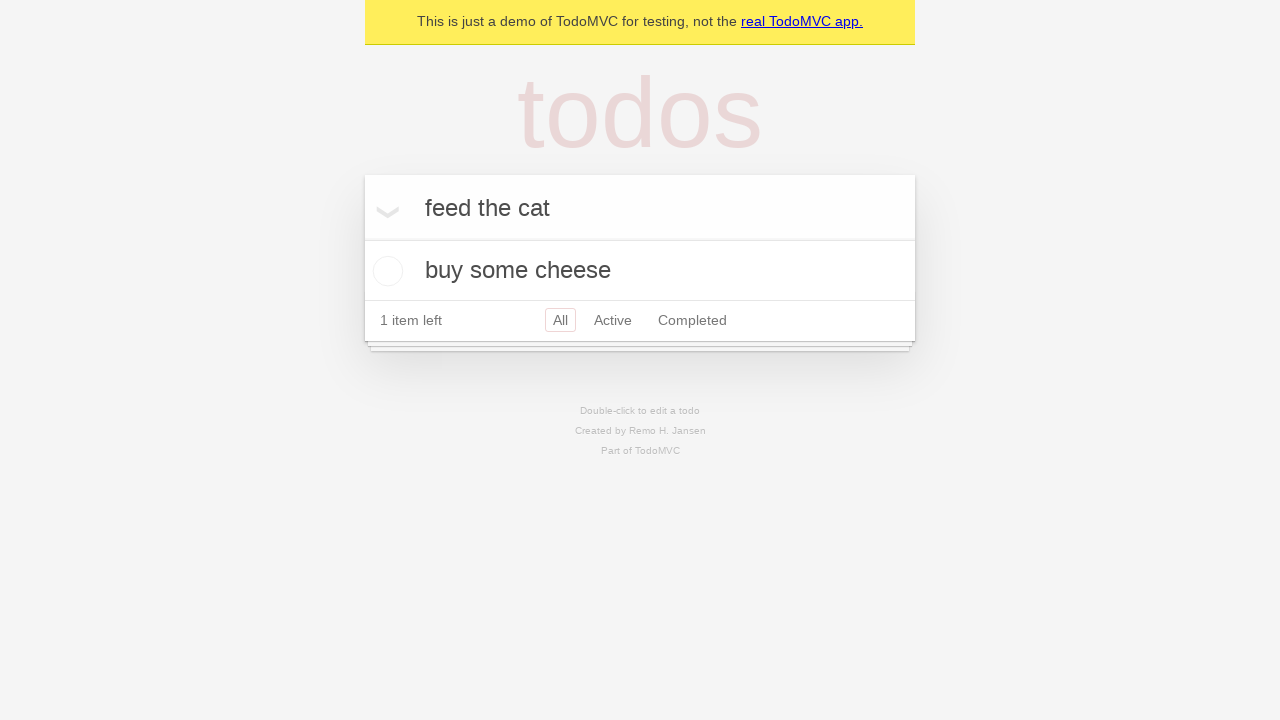

Pressed Enter to add second todo item on internal:attr=[placeholder="What needs to be done?"i]
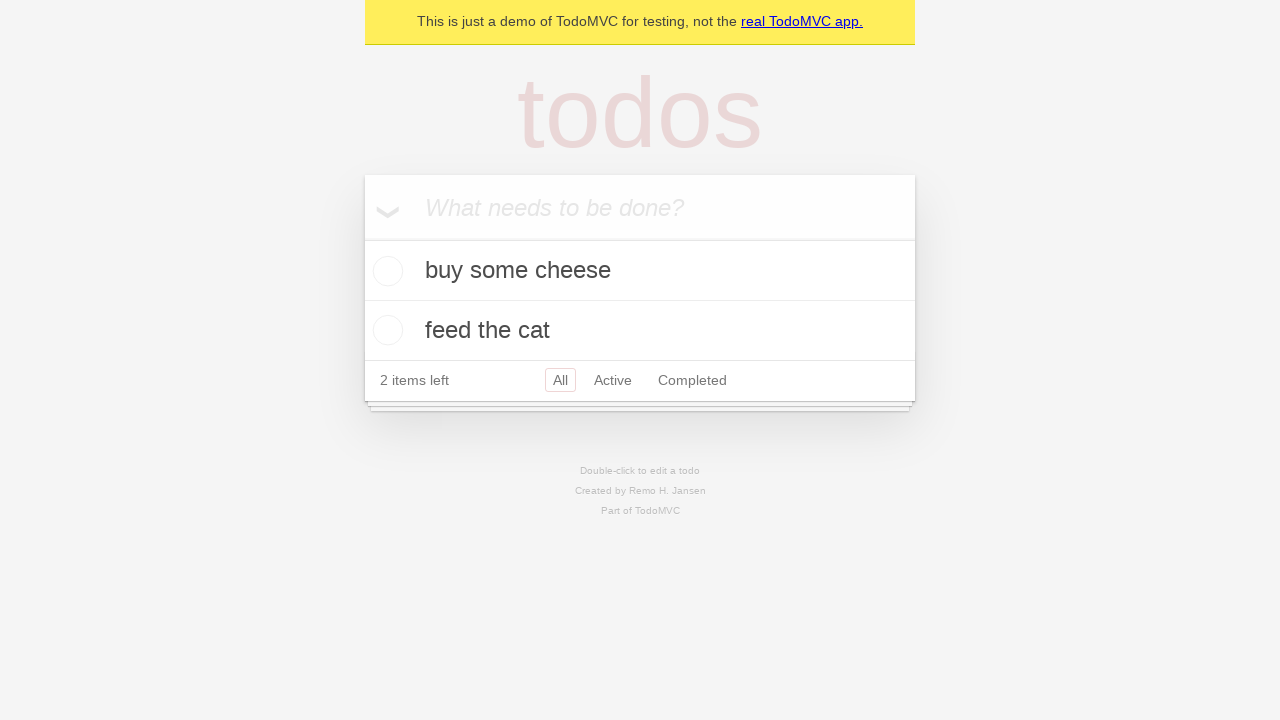

Waited for second todo item to appear
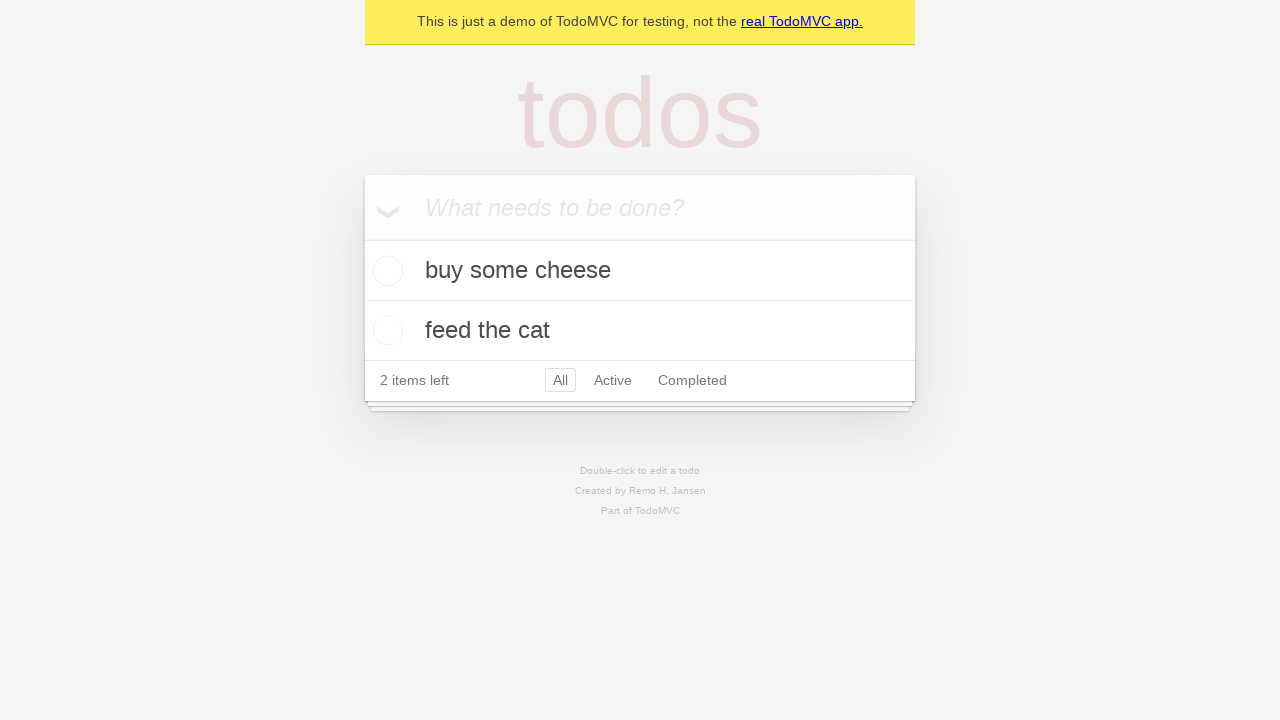

Checked the first todo item checkbox at (385, 271) on internal:testid=[data-testid="todo-item"s] >> nth=0 >> internal:role=checkbox
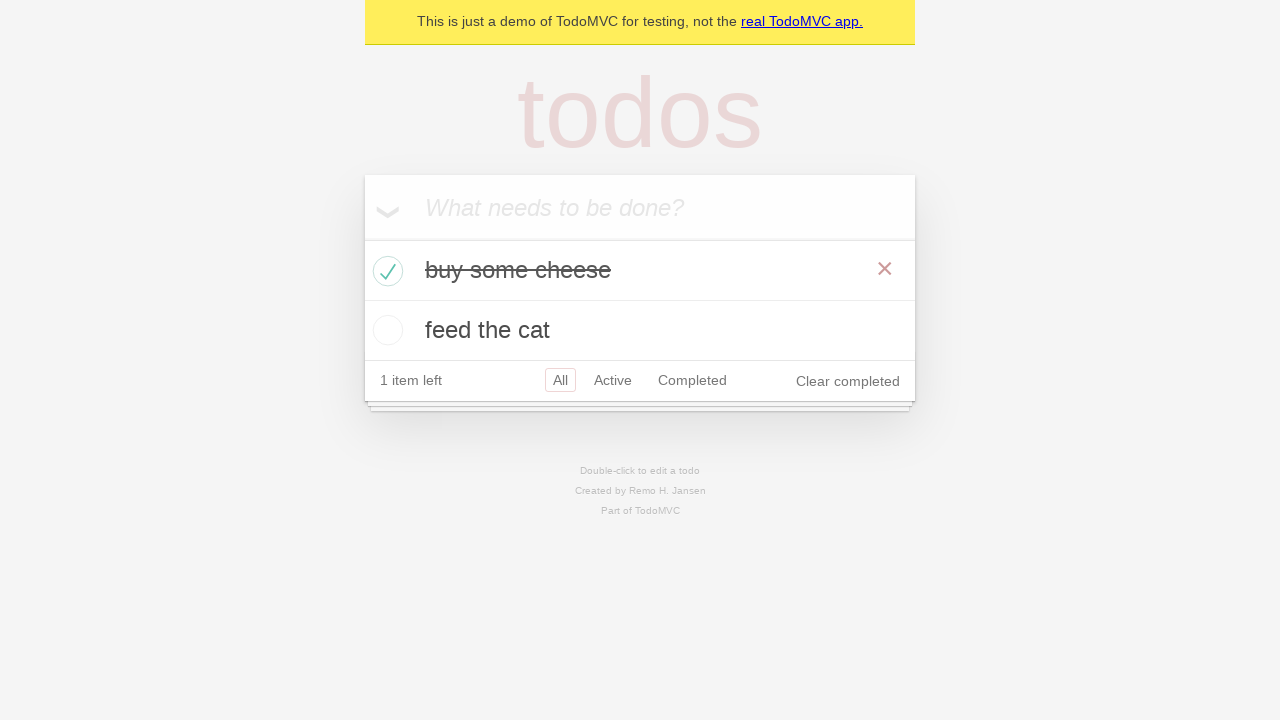

Unchecked the first todo item checkbox to un-mark it as complete at (385, 271) on internal:testid=[data-testid="todo-item"s] >> nth=0 >> internal:role=checkbox
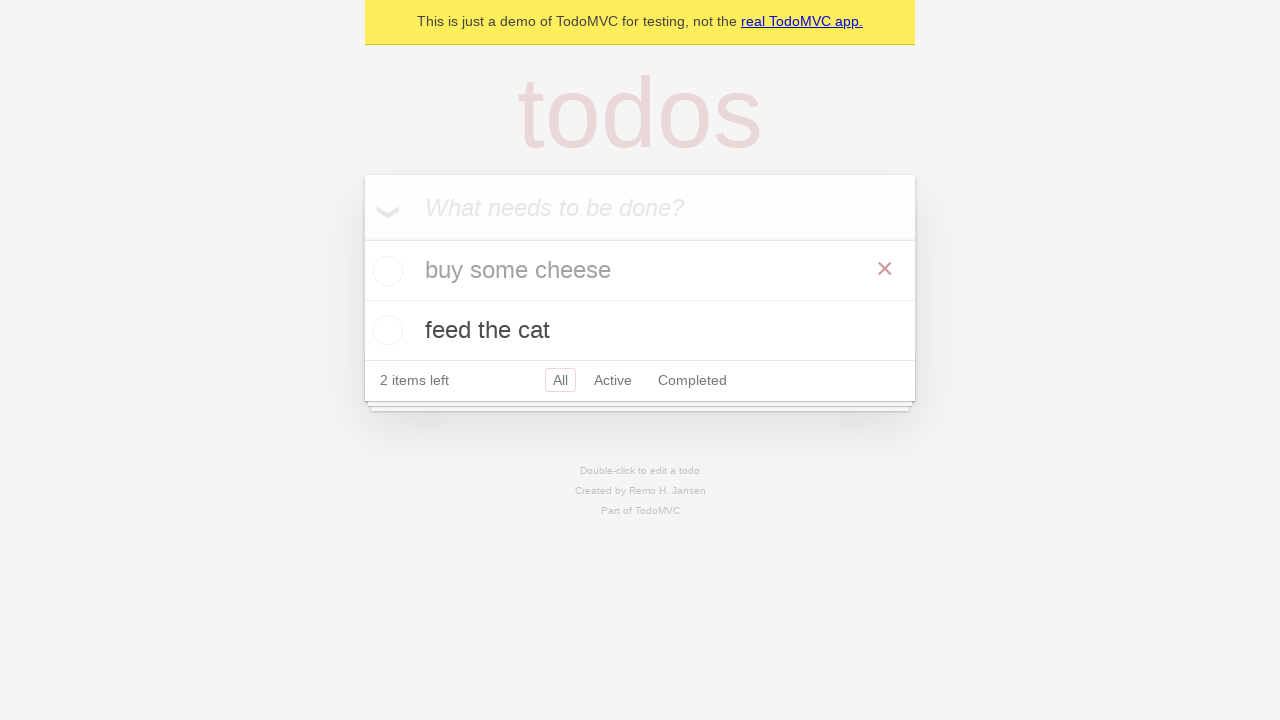

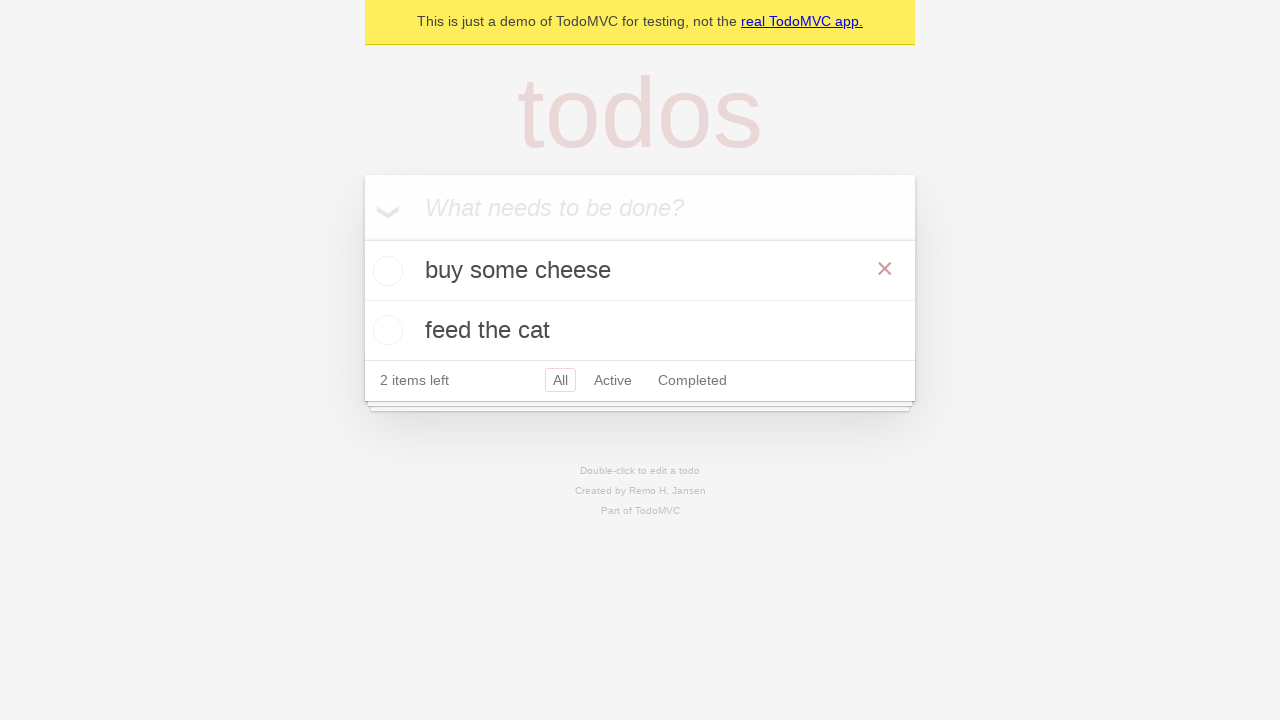